Tests adding a Samsung Galaxy S6 to cart on demoblaze.com, accepts the confirmation alert, then navigates back to the main page and verifies the URL

Starting URL: https://demoblaze.com/index.html

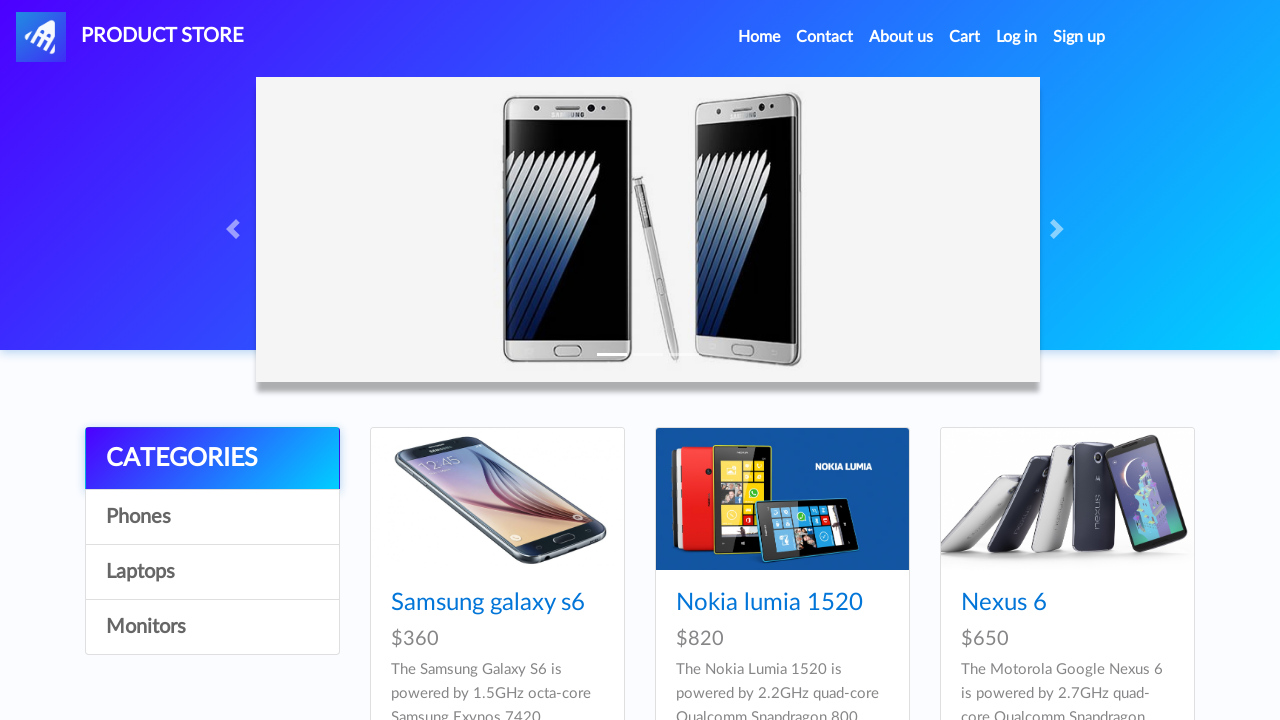

Clicked on Samsung Galaxy S6 product link at (488, 603) on xpath=//a[text()='Samsung galaxy s6']
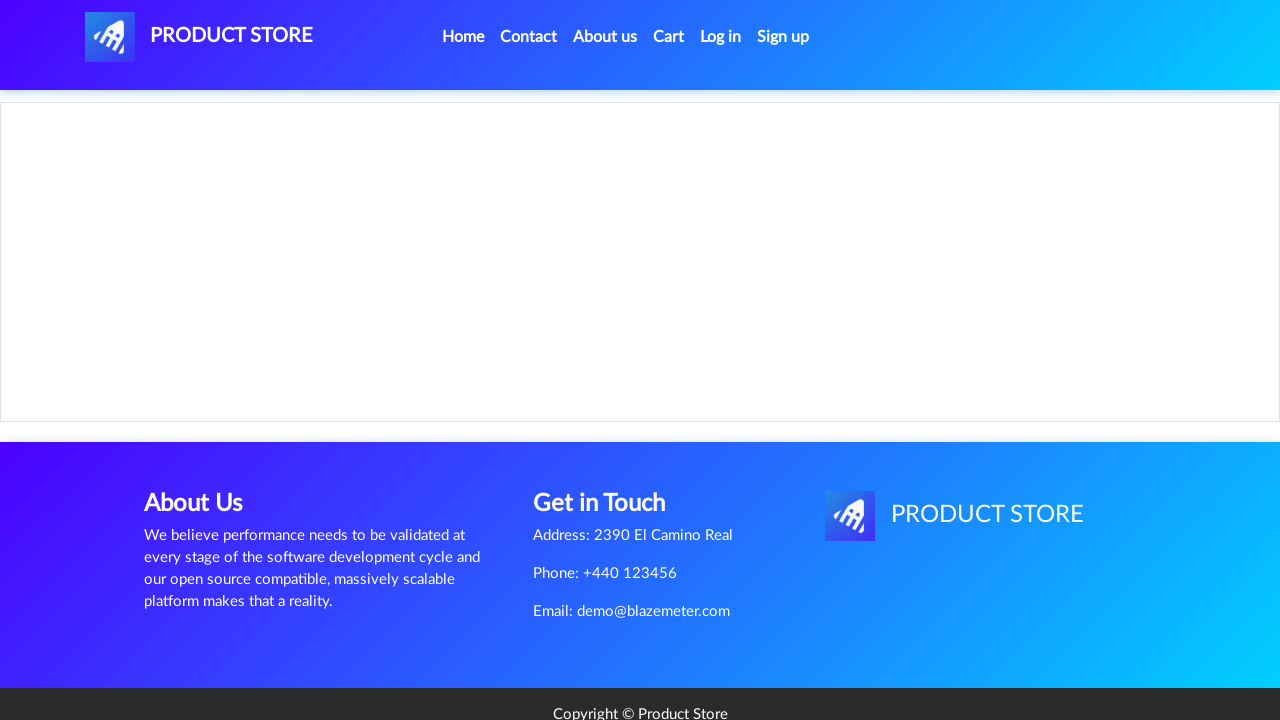

Product page loaded with Add to cart button visible
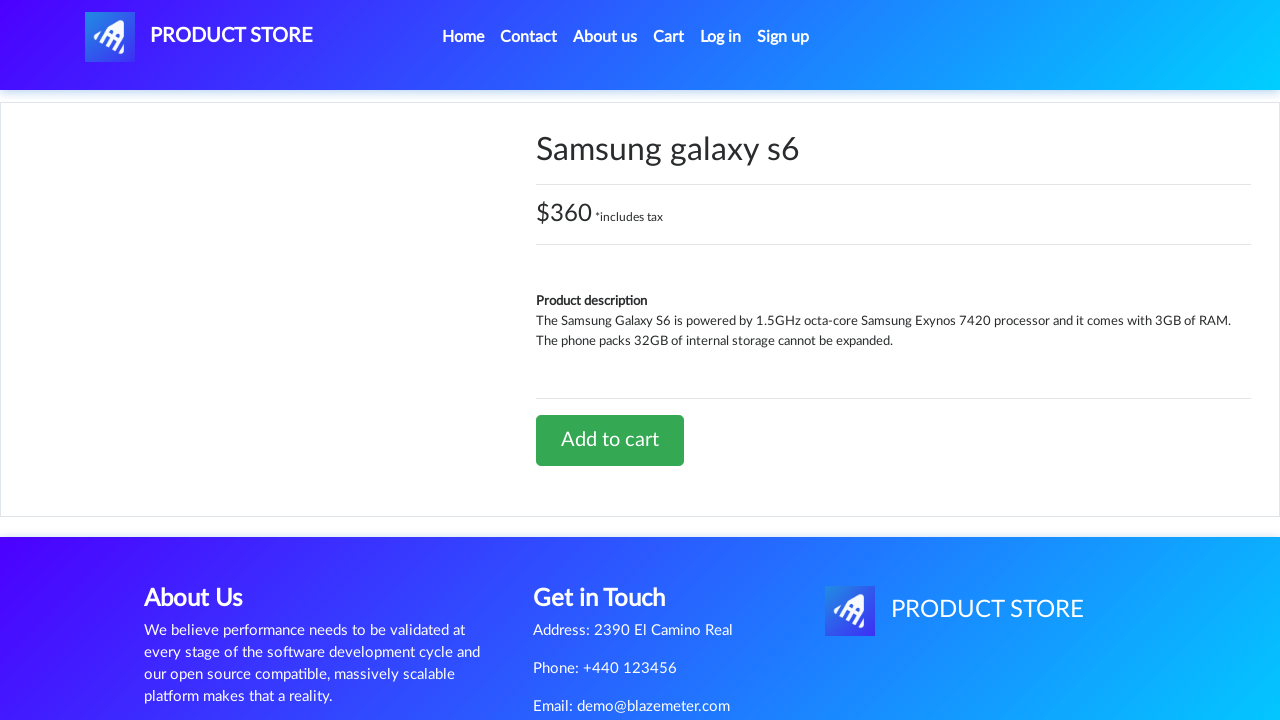

Clicked Add to cart button for Samsung Galaxy S6 at (610, 440) on xpath=//a[text()='Add to cart']
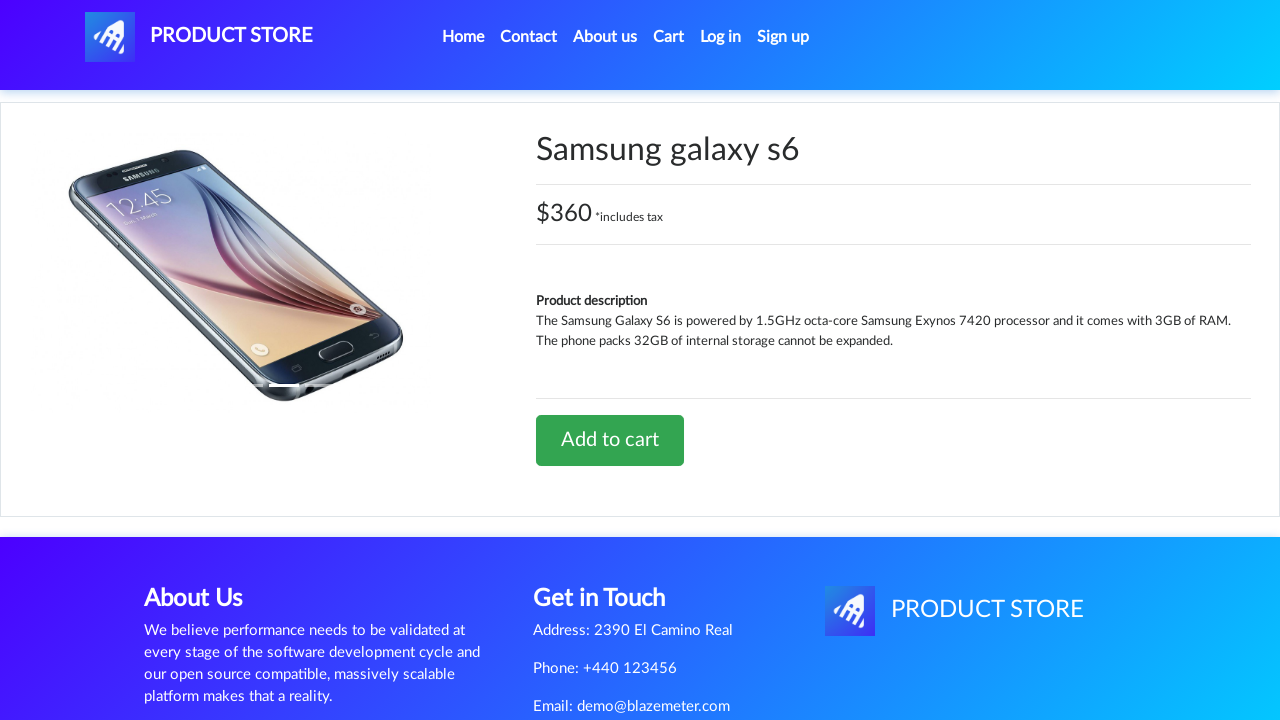

Set up dialog handler to accept confirmation alert
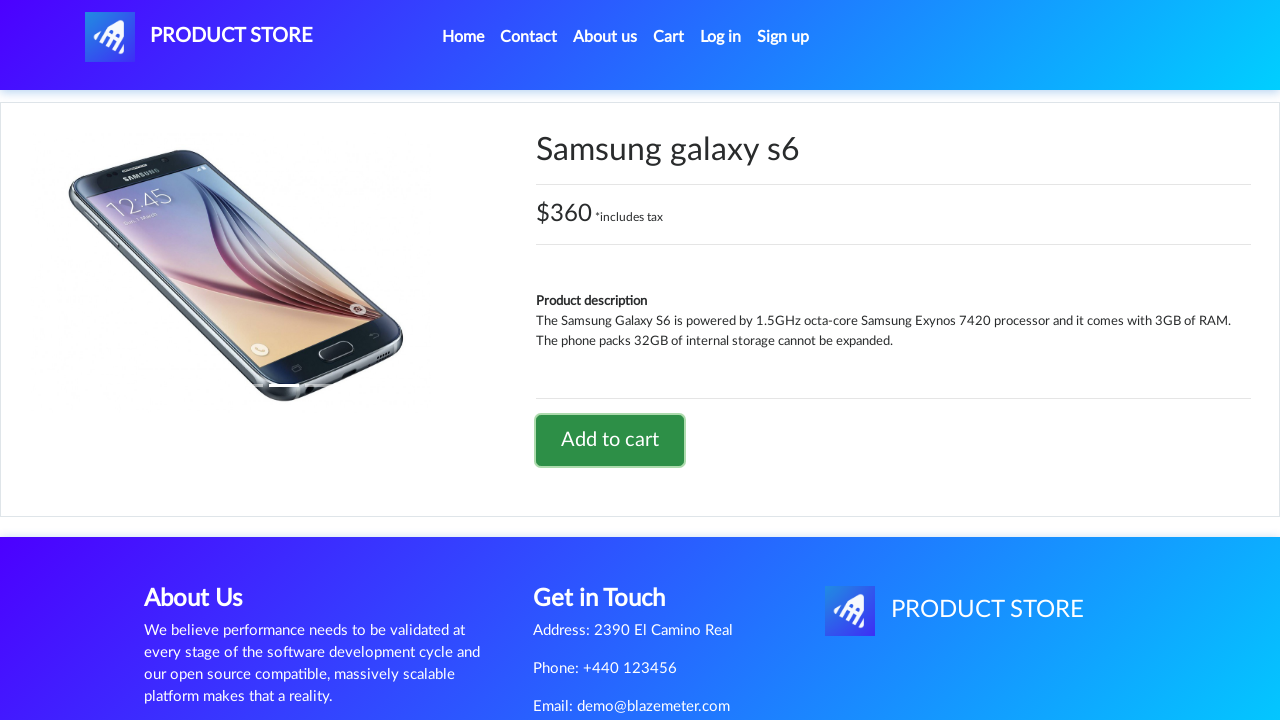

Waited for confirmation alert to appear and be accepted
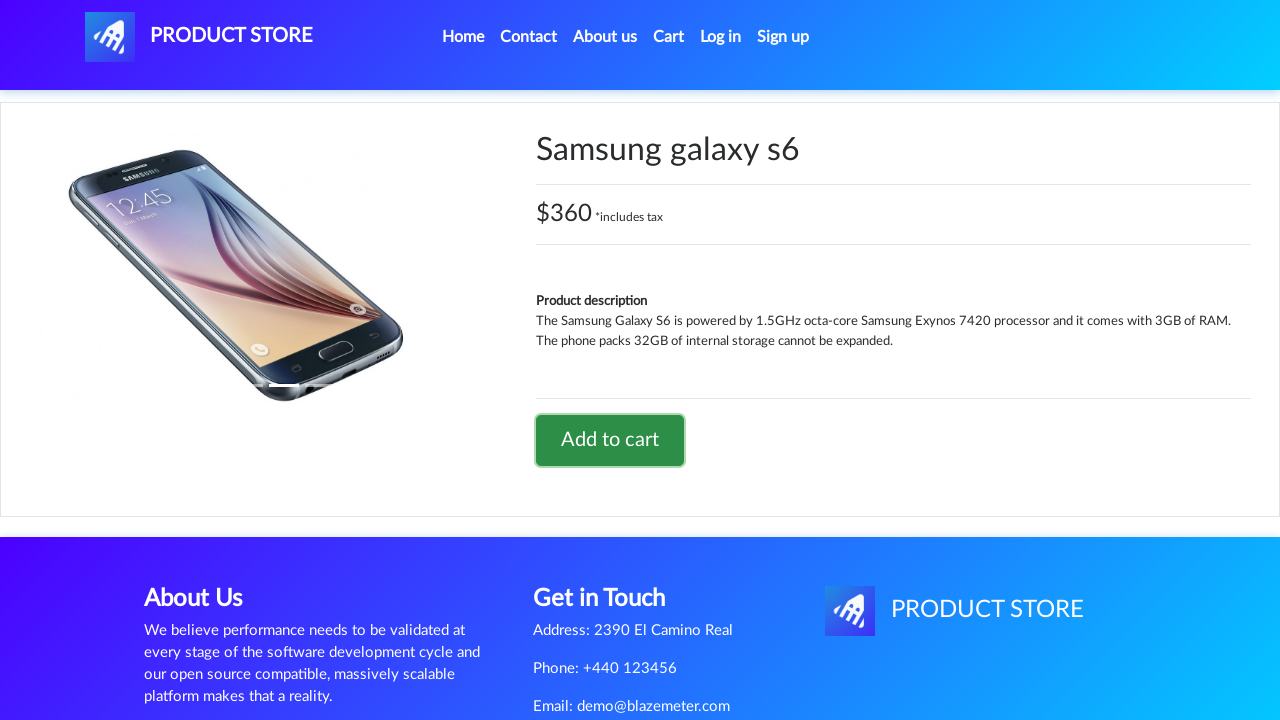

Clicked Product Store logo to navigate back to main page at (199, 37) on .navbar-brand
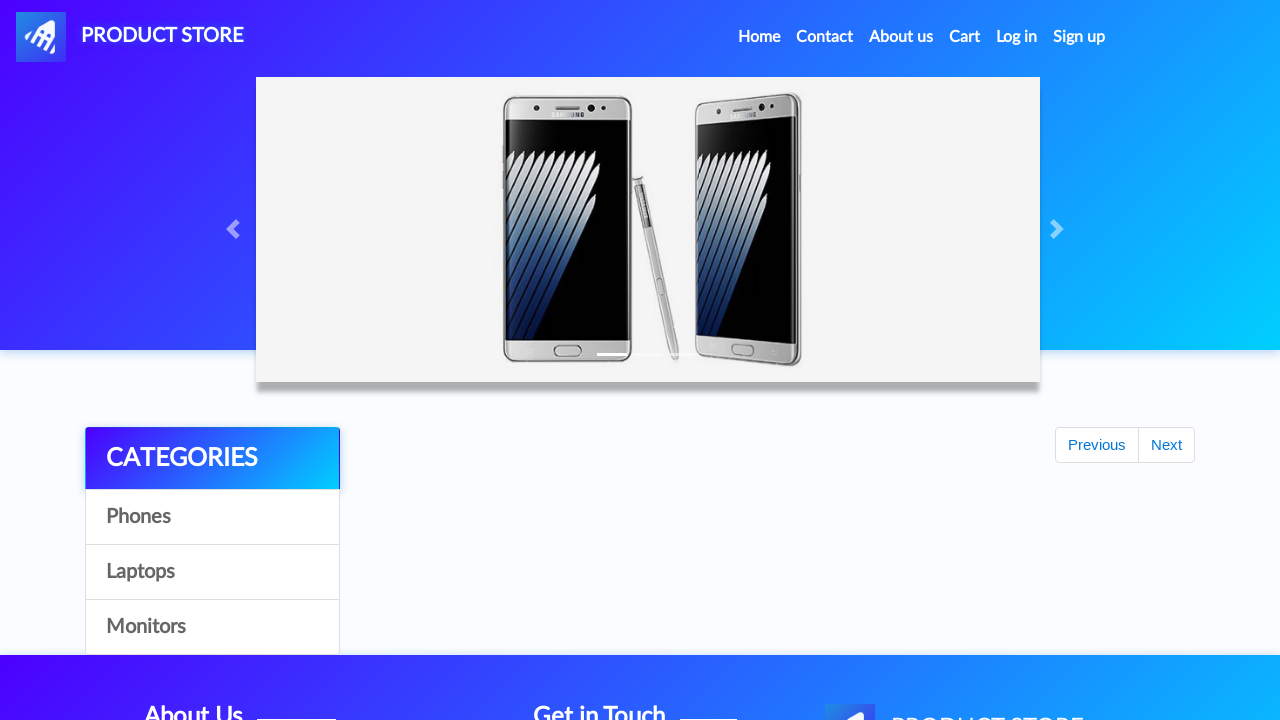

Navigated back to main page and verified URL is https://demoblaze.com/index.html
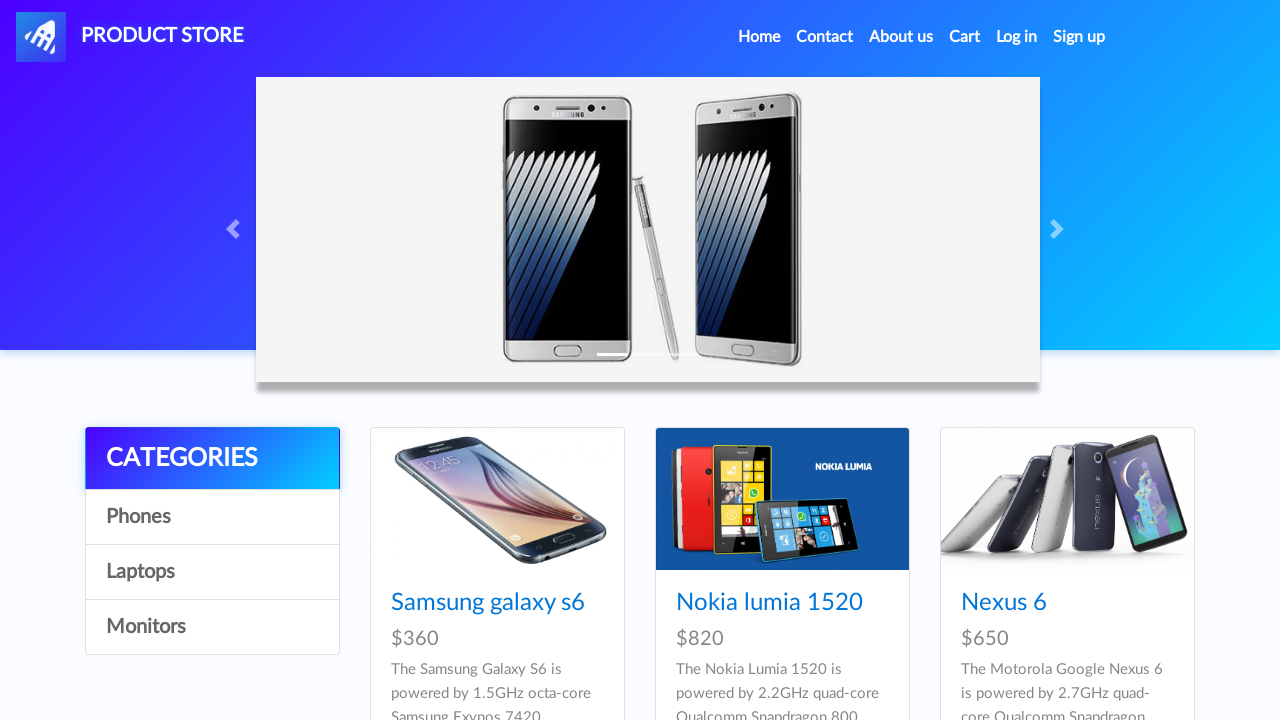

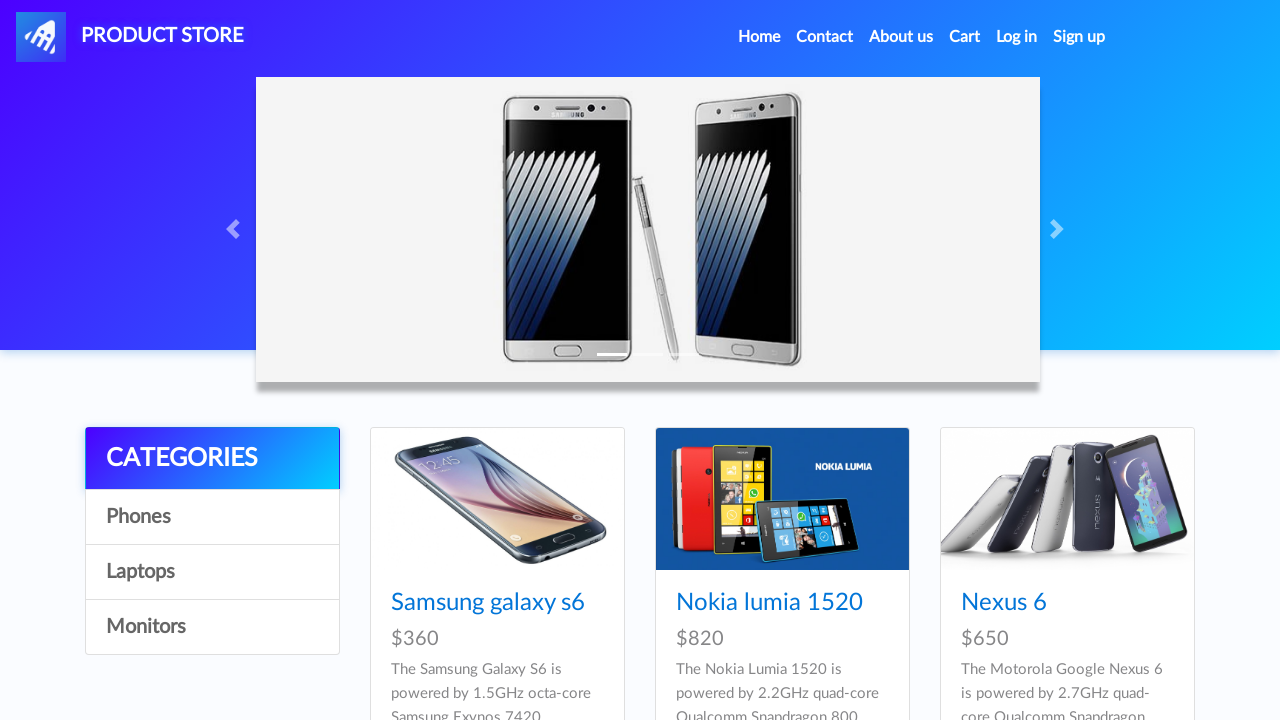